Tests that todo data persists after page reload by creating todos, marking one complete, and reloading.

Starting URL: https://demo.playwright.dev/todomvc

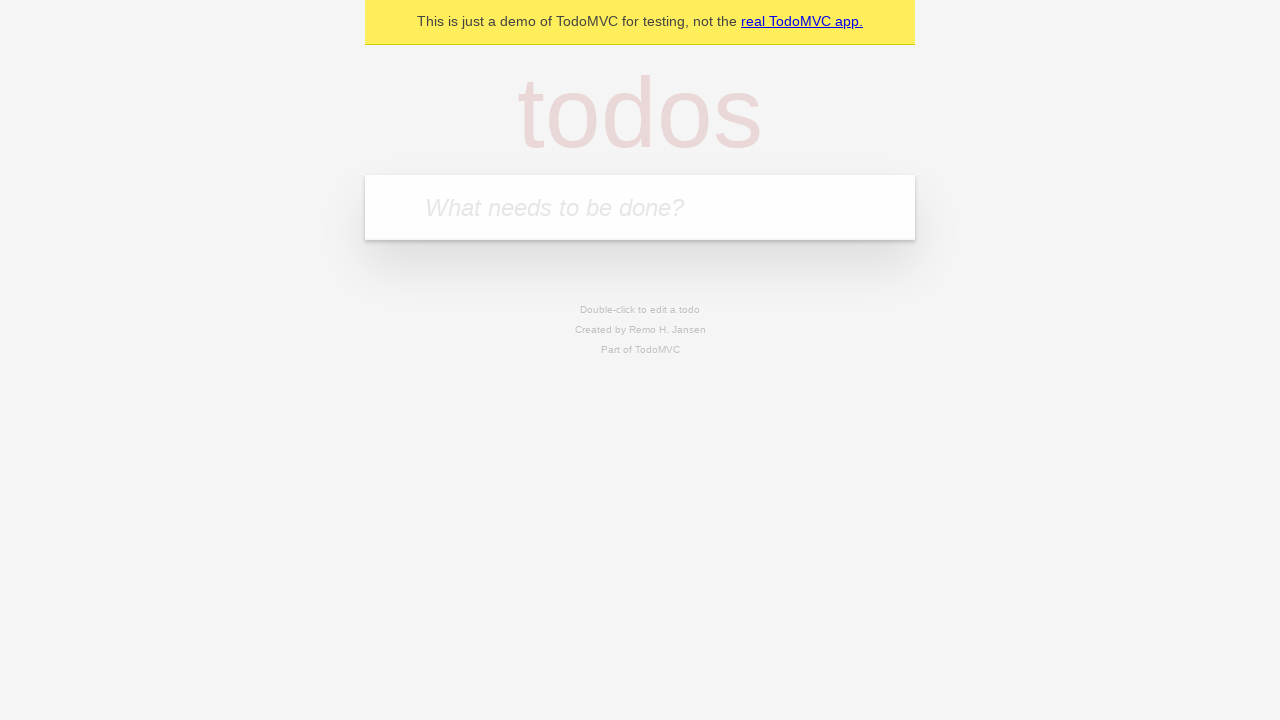

Located the todo input field
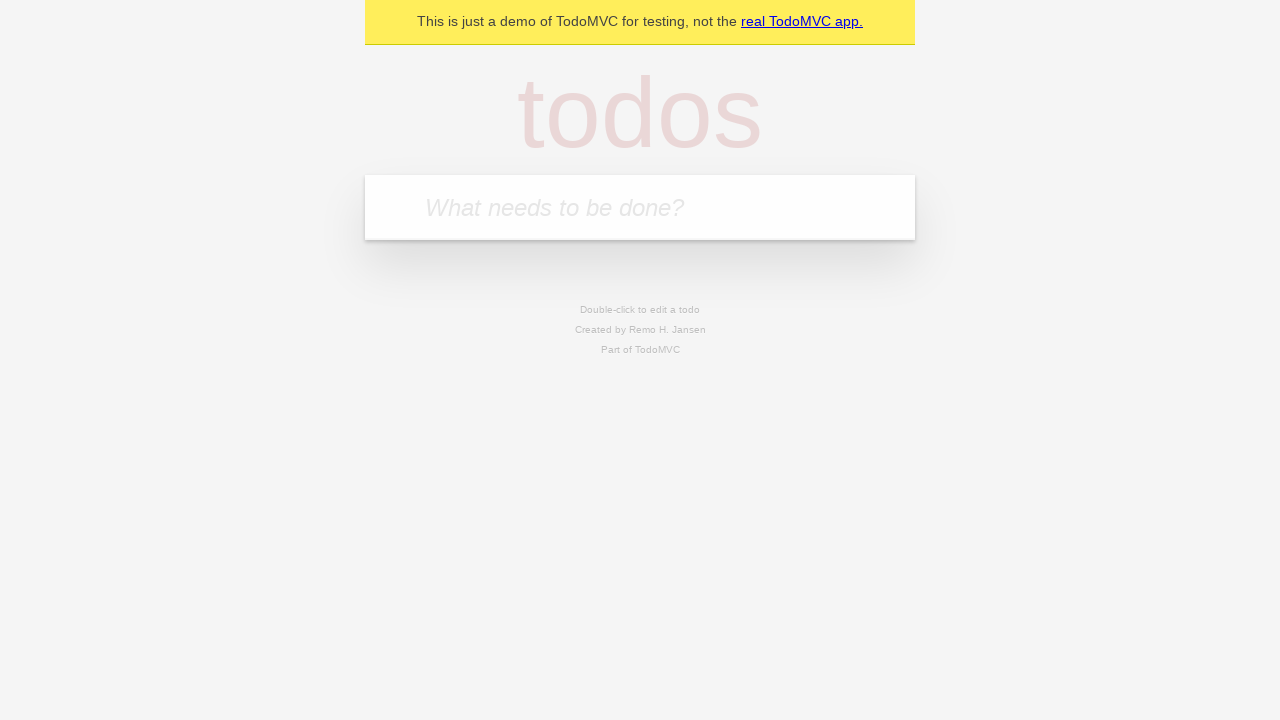

Filled first todo: 'buy some cheese' on internal:attr=[placeholder="What needs to be done?"i]
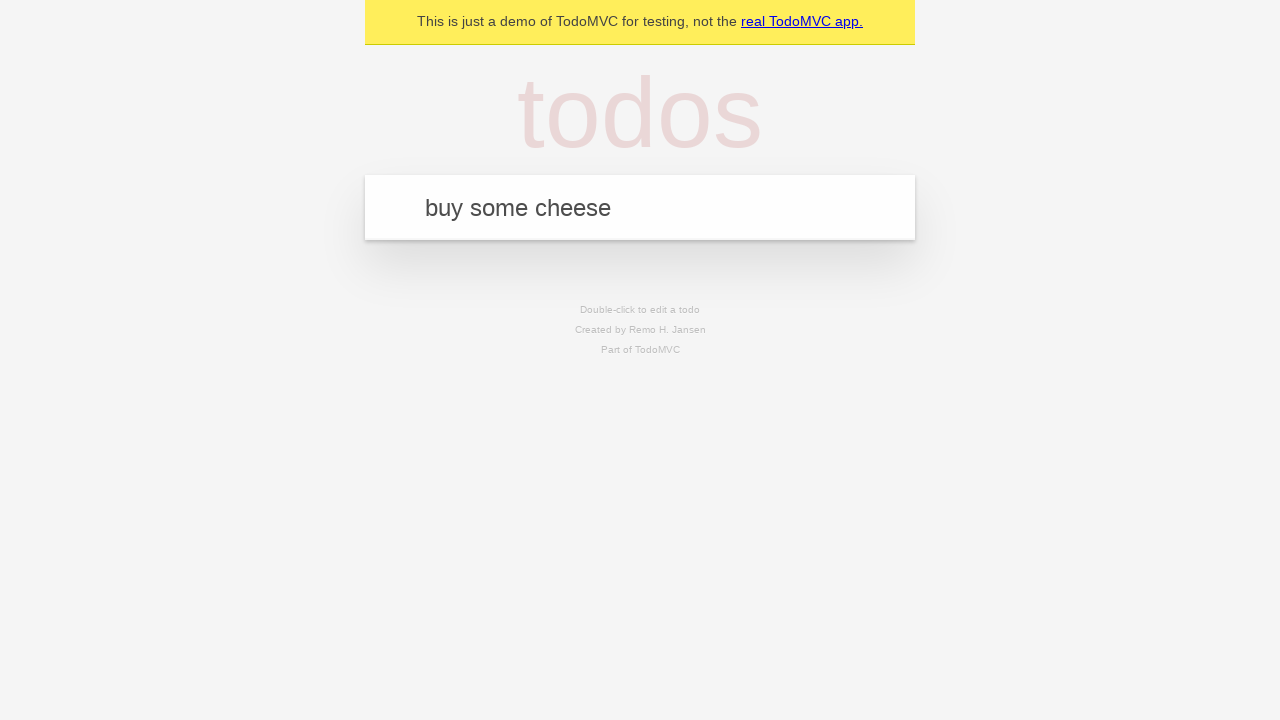

Pressed Enter to create first todo on internal:attr=[placeholder="What needs to be done?"i]
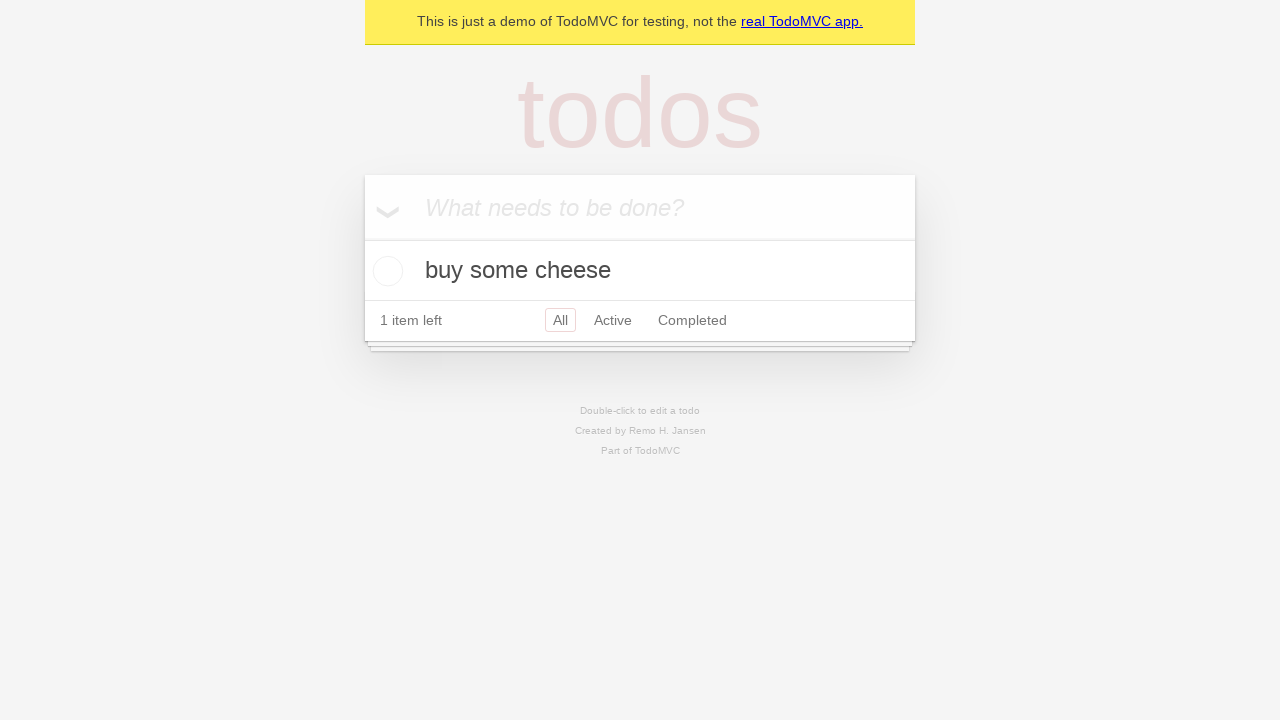

Filled second todo: 'feed the cat' on internal:attr=[placeholder="What needs to be done?"i]
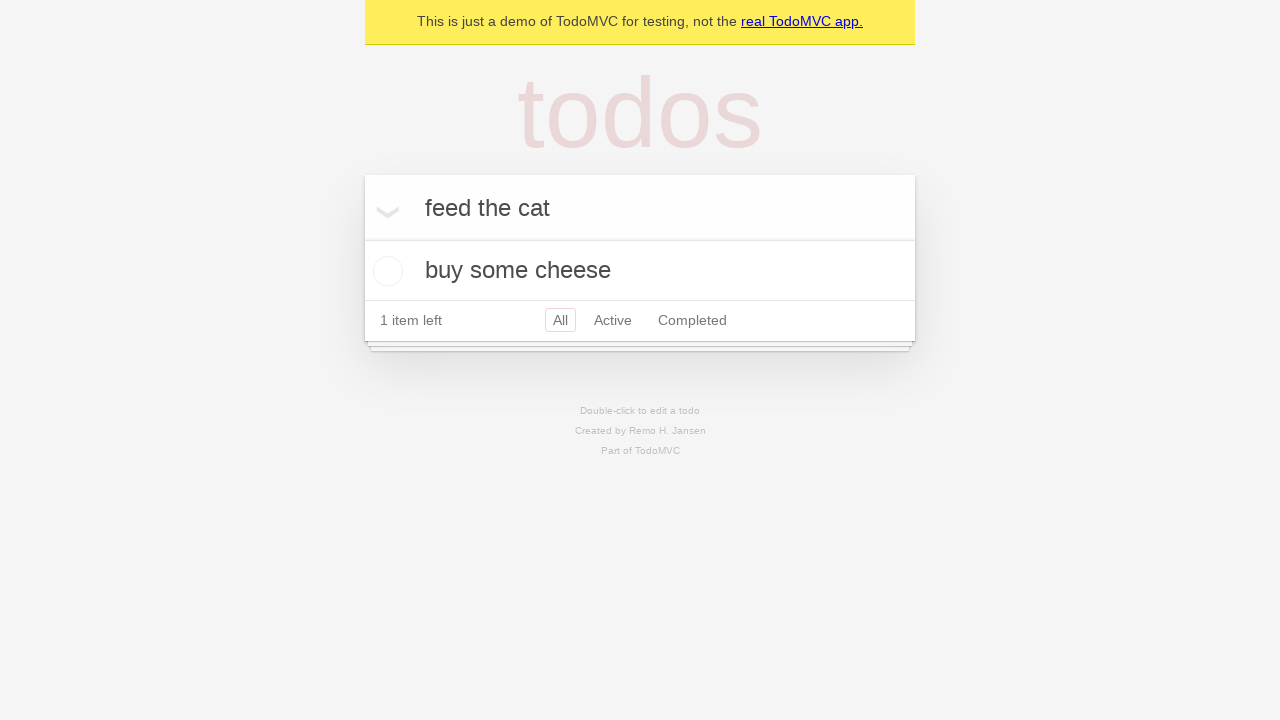

Pressed Enter to create second todo on internal:attr=[placeholder="What needs to be done?"i]
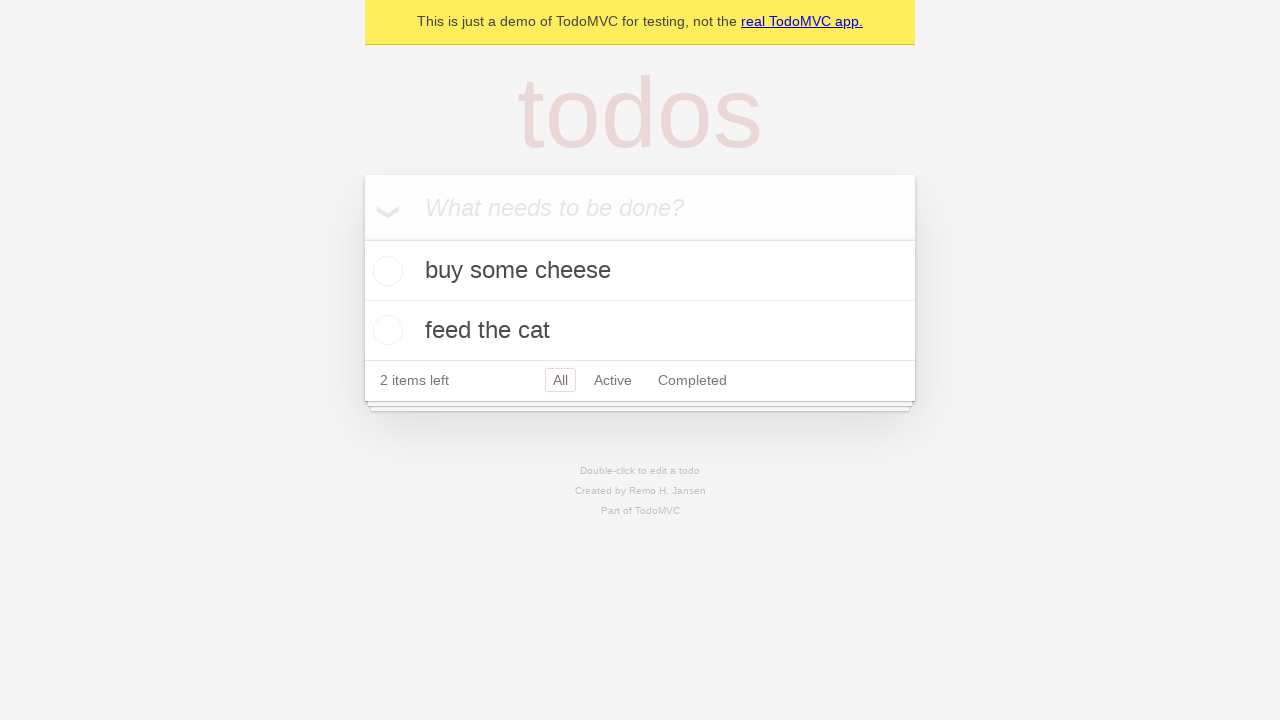

Both todos are now visible on the page
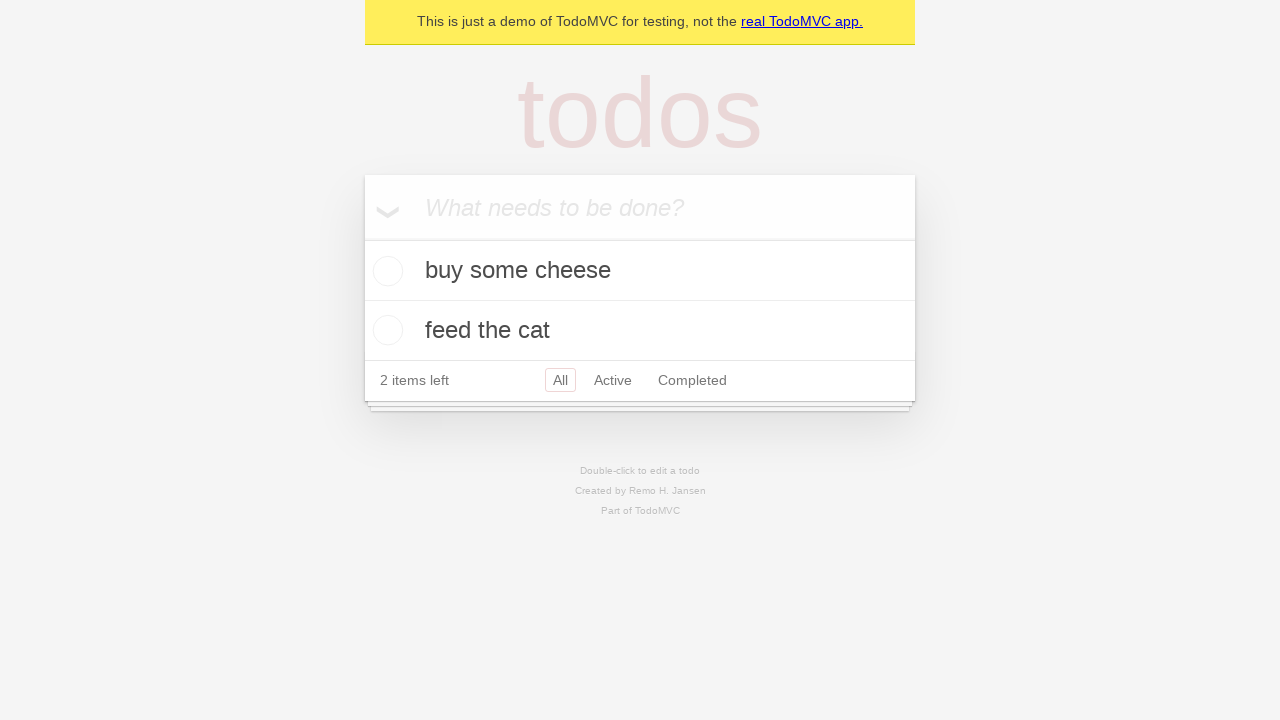

Located all todo items
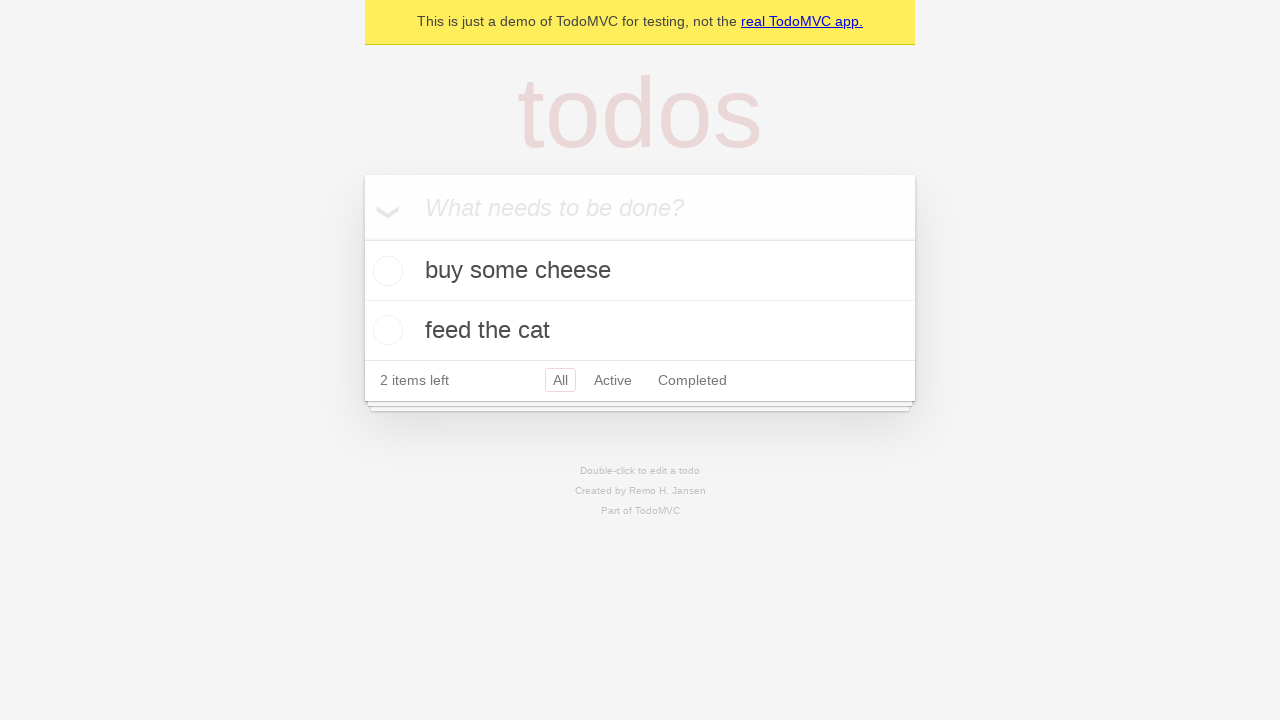

Located checkbox for first todo
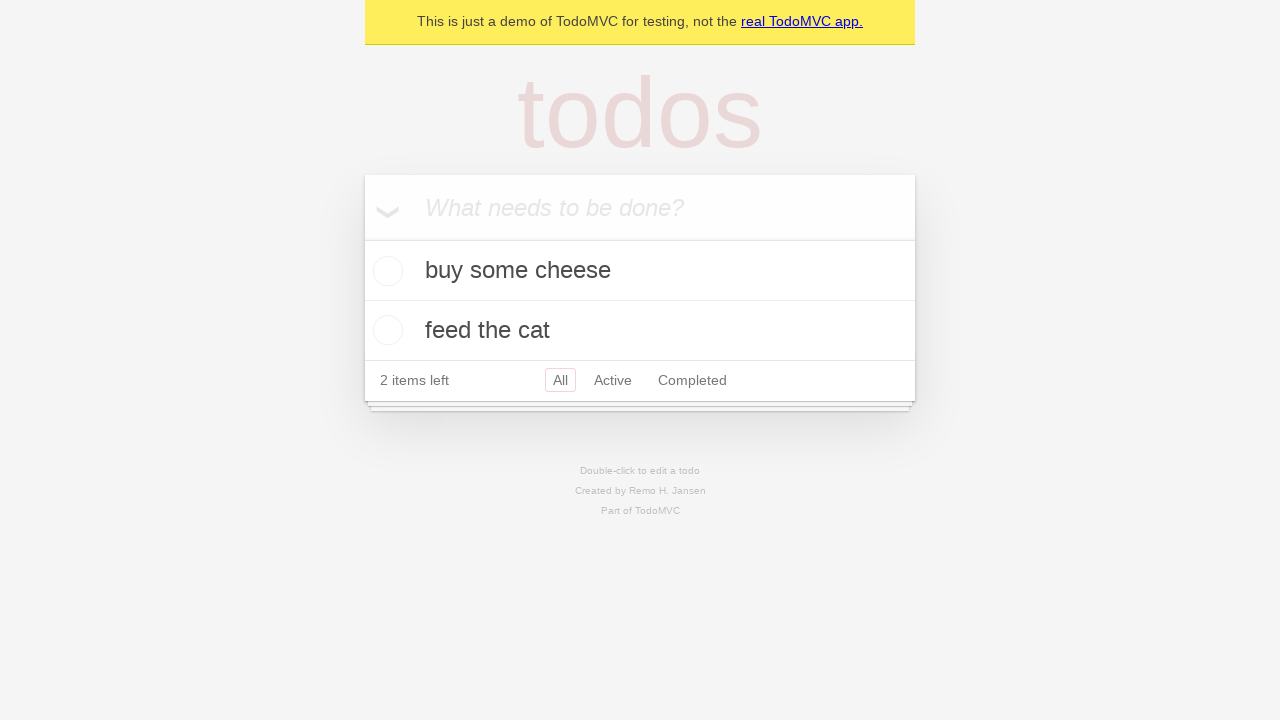

Marked first todo as complete at (385, 271) on internal:testid=[data-testid="todo-item"s] >> nth=0 >> internal:role=checkbox
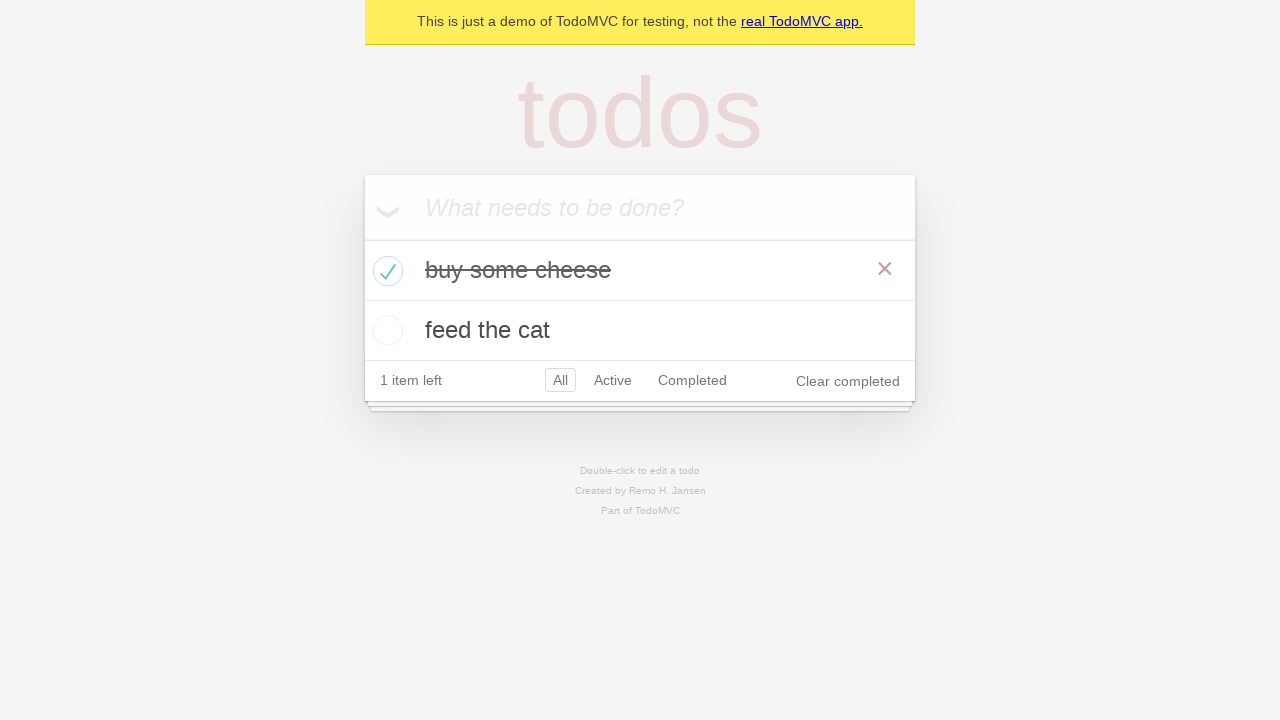

Reloaded the page
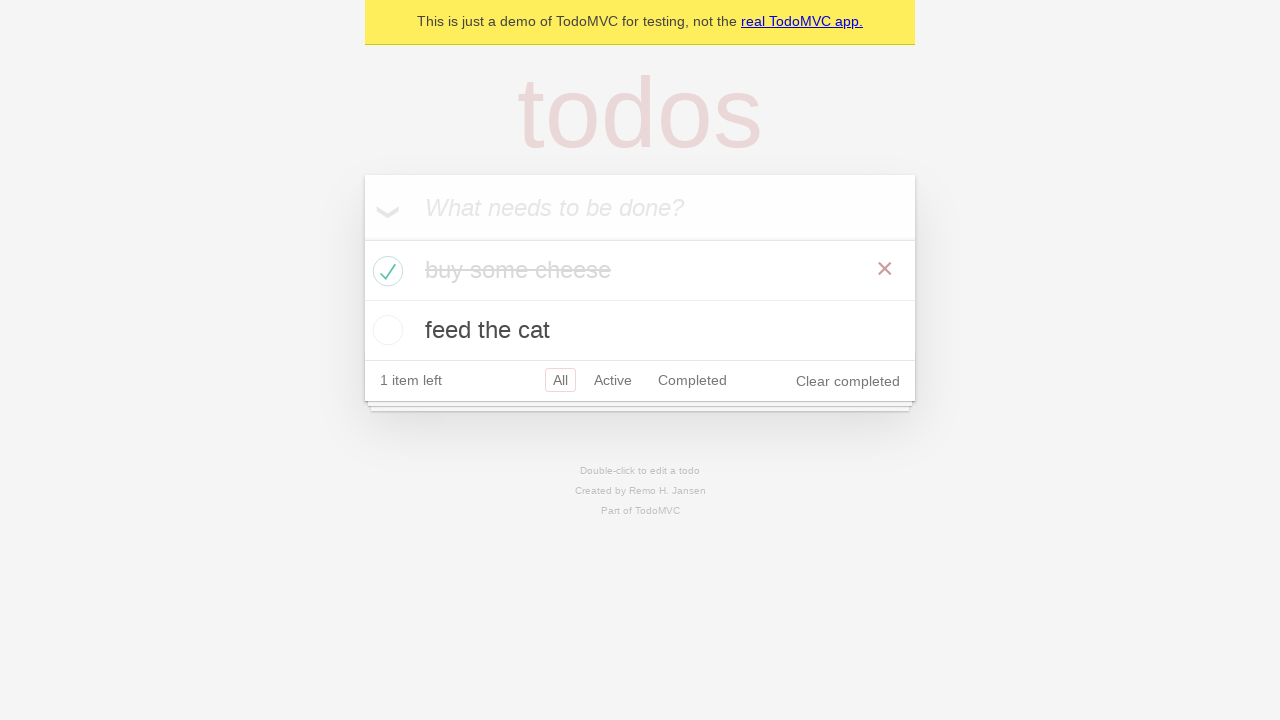

Both todos persisted after page reload
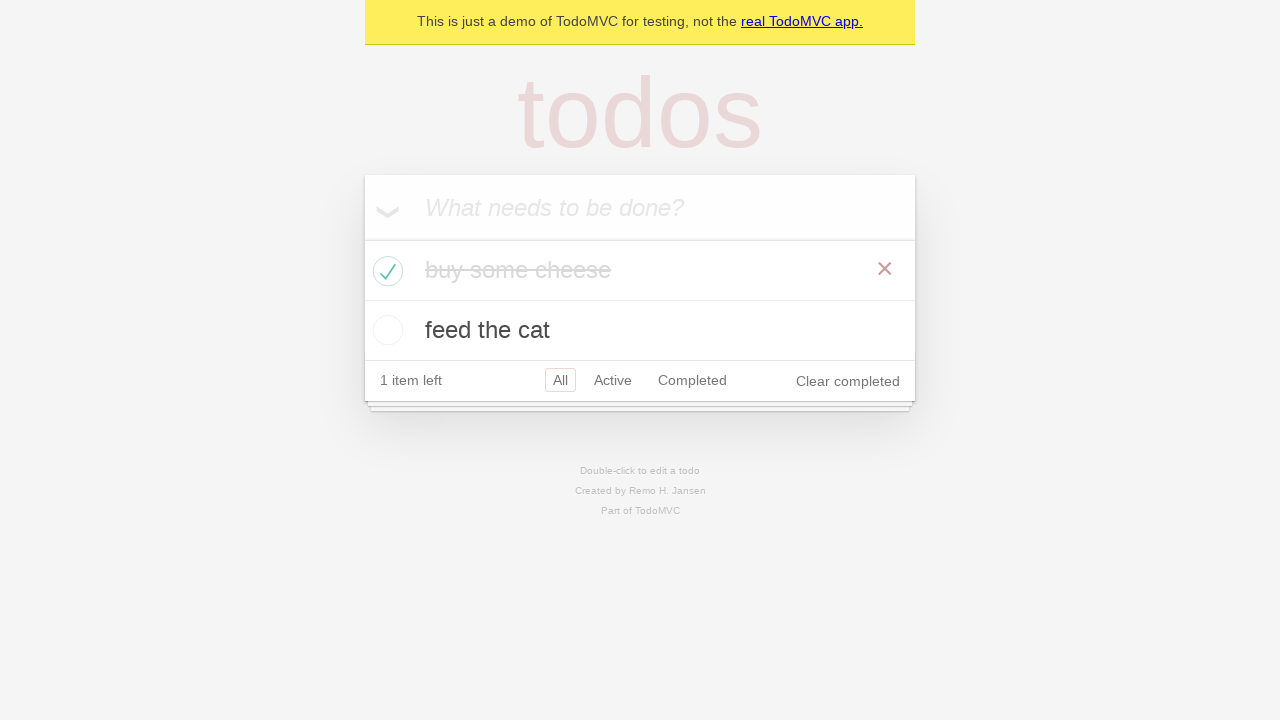

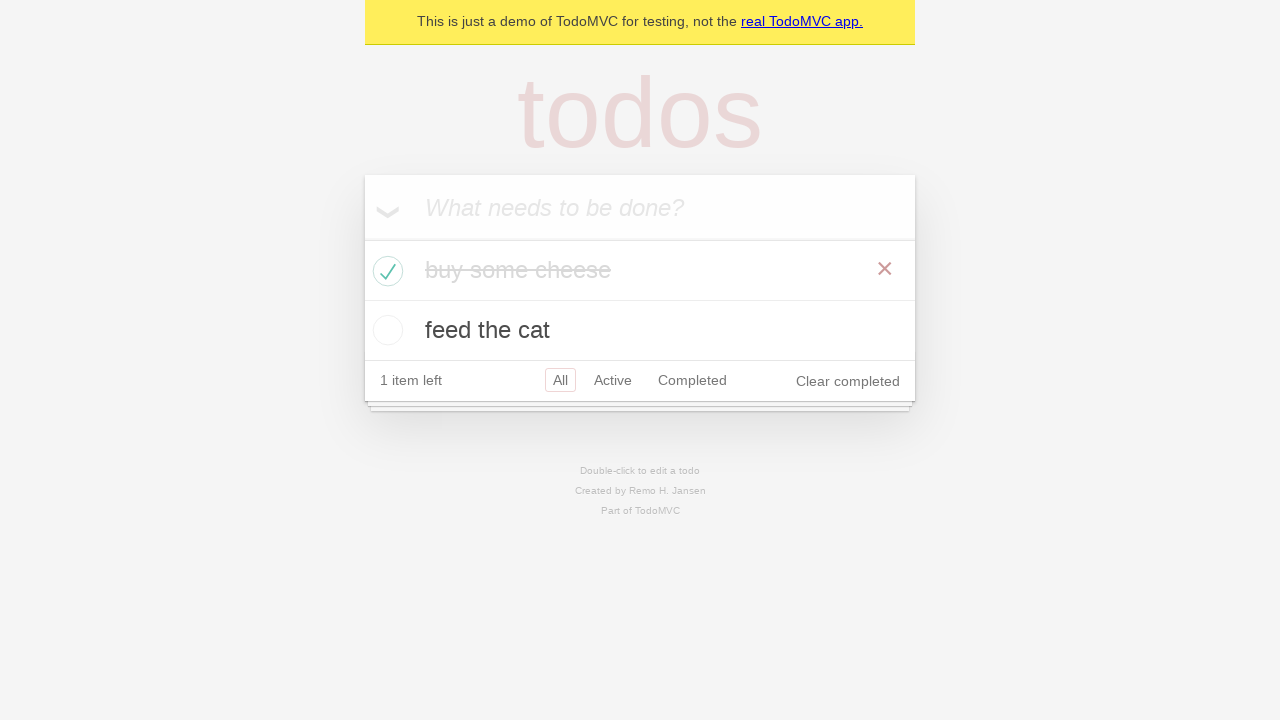